Navigates to the Hovers page and verifies avatar elements are present

Starting URL: https://the-internet.herokuapp.com

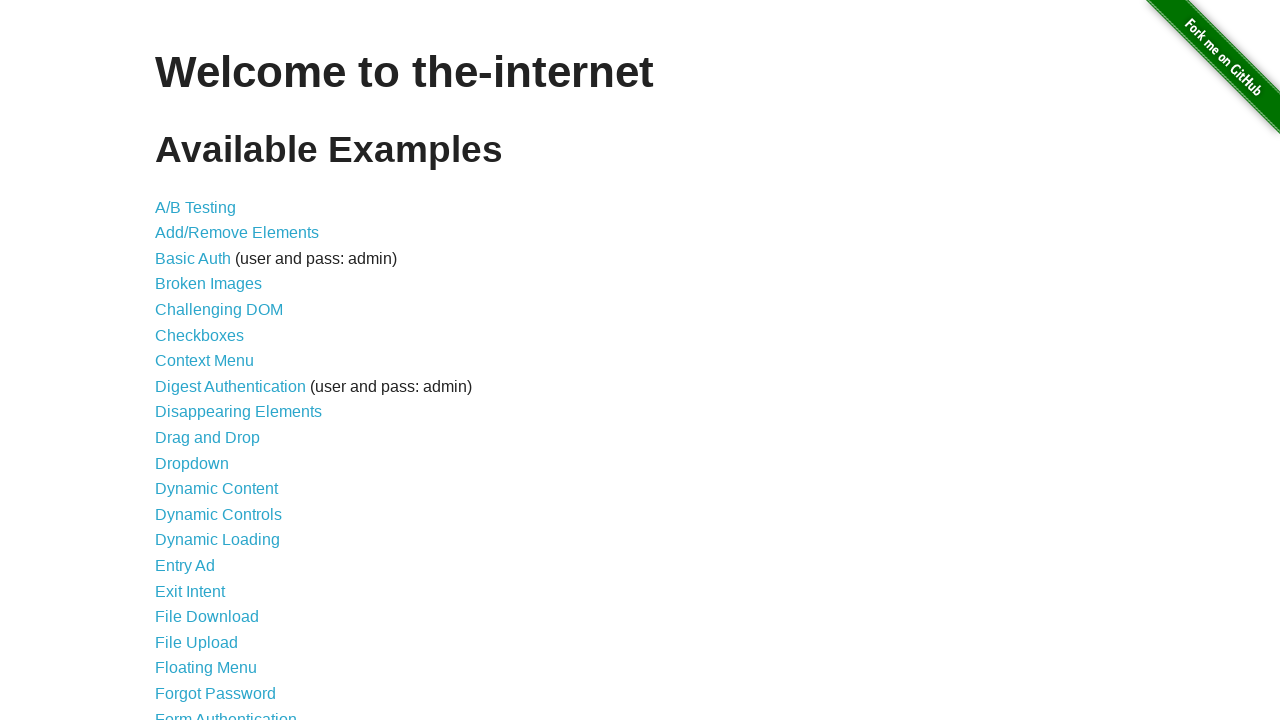

Clicked on Hovers link at (180, 360) on text=Hovers
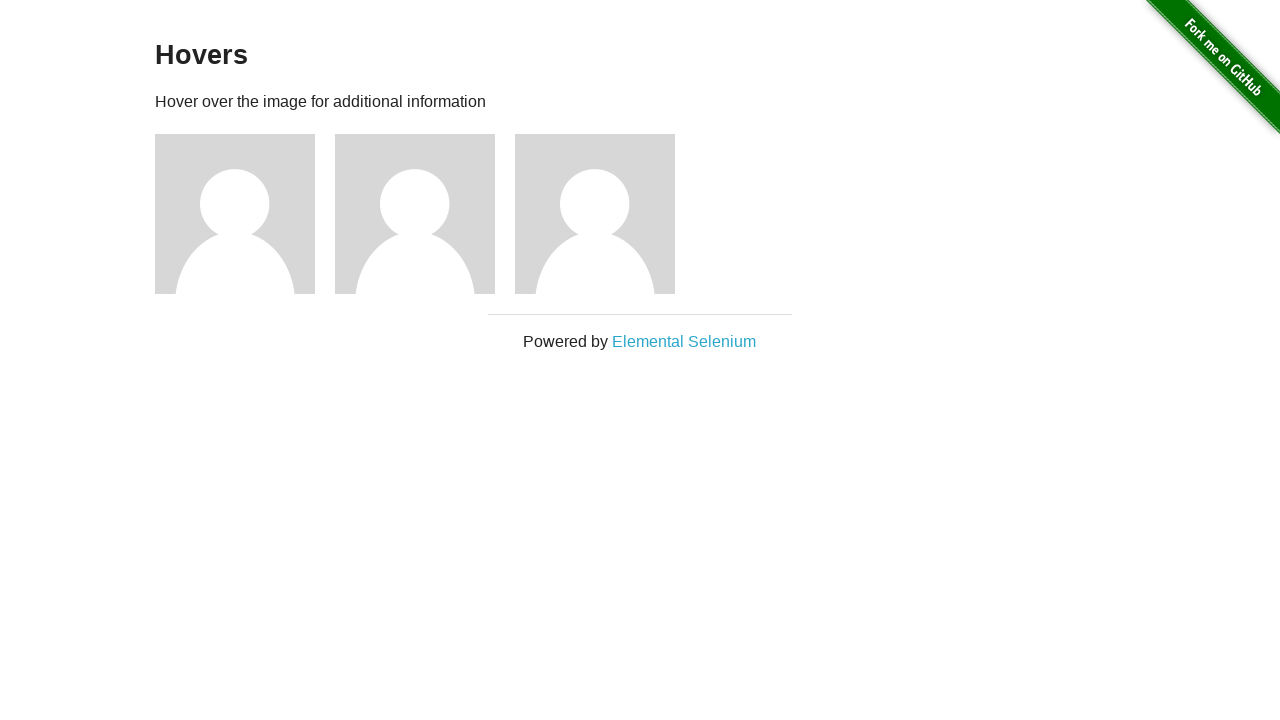

Waited for hovers page URL to load
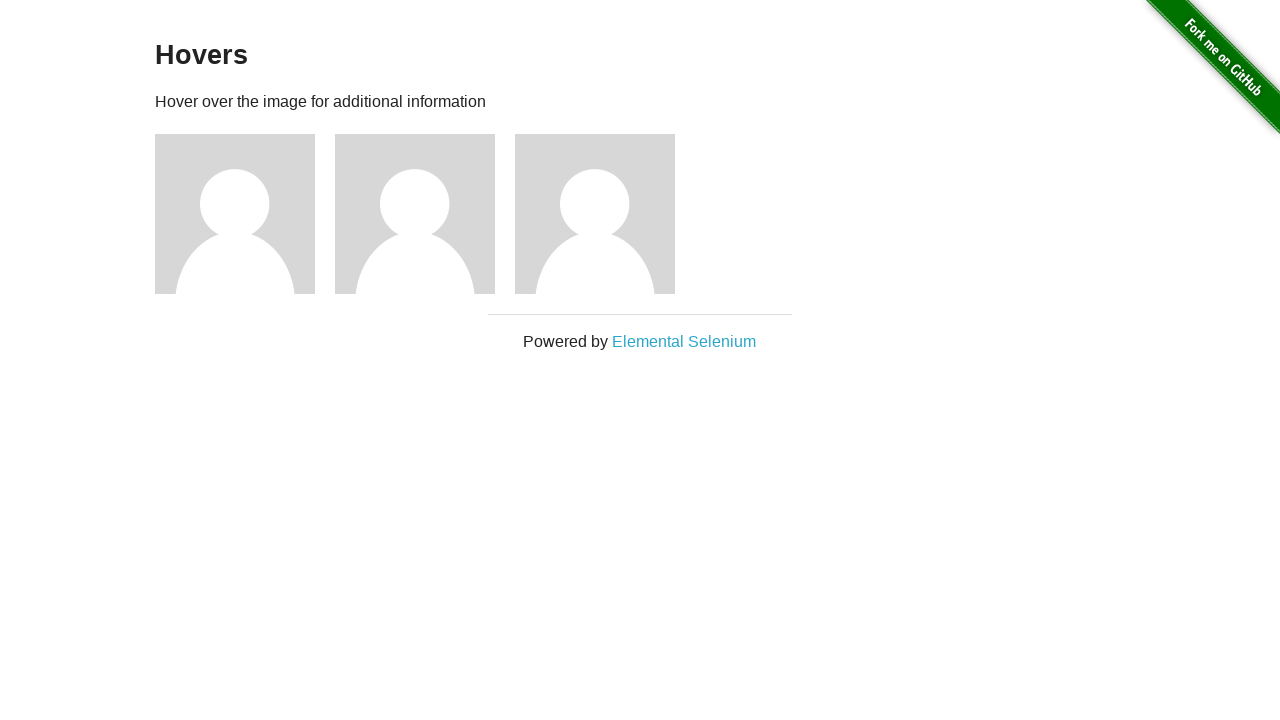

Waited for Hovers heading to be present
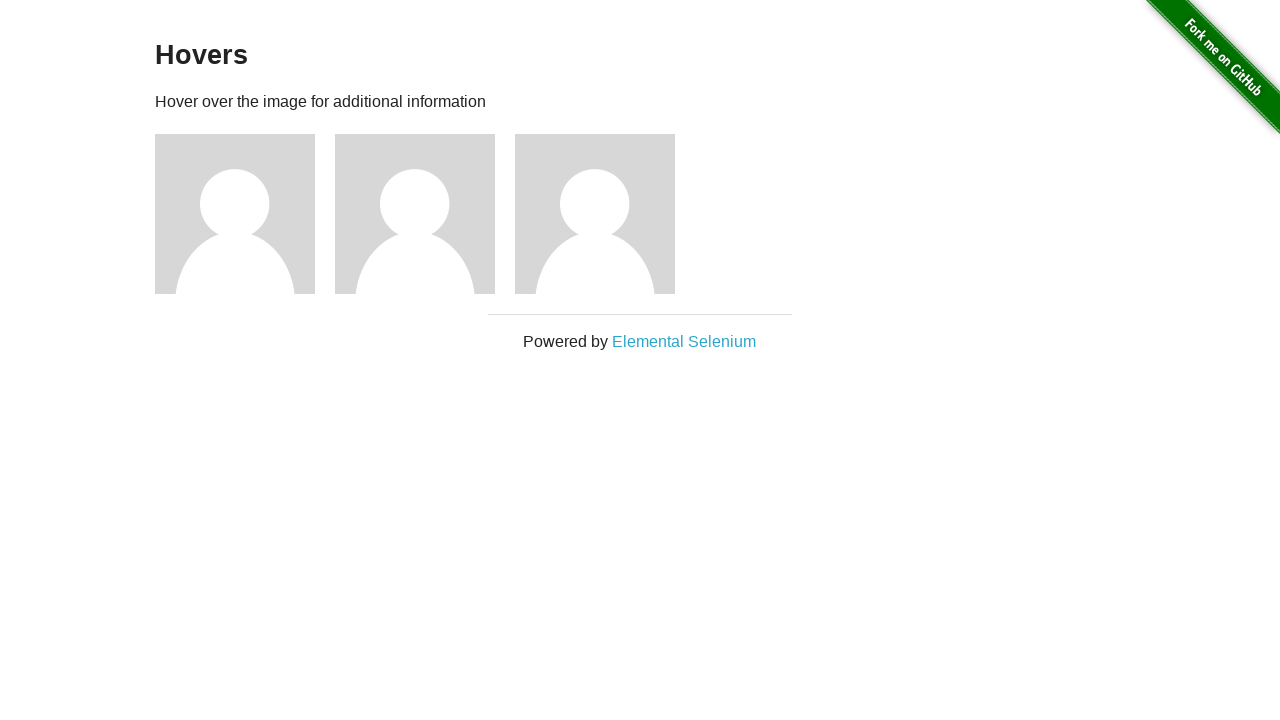

Waited for avatar figure elements to be present
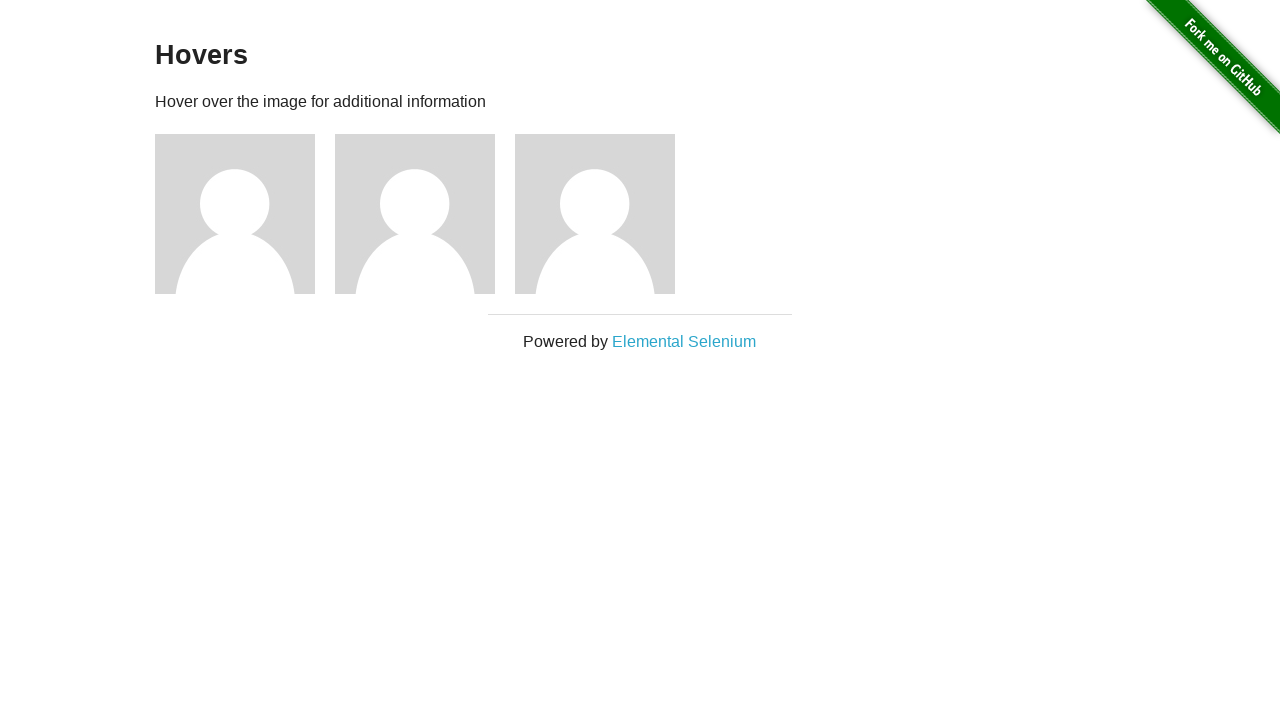

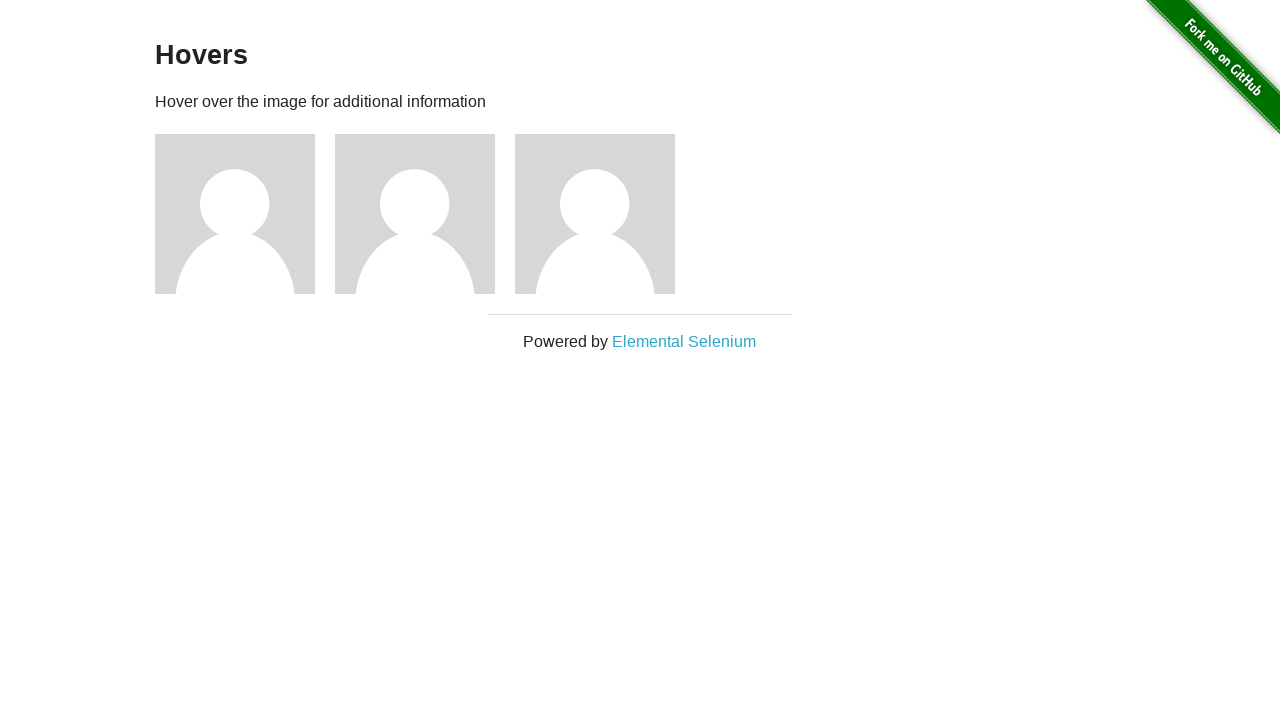